Guest user adds a product to cart and completes checkout with all required details

Starting URL: https://www.demoblaze.com/

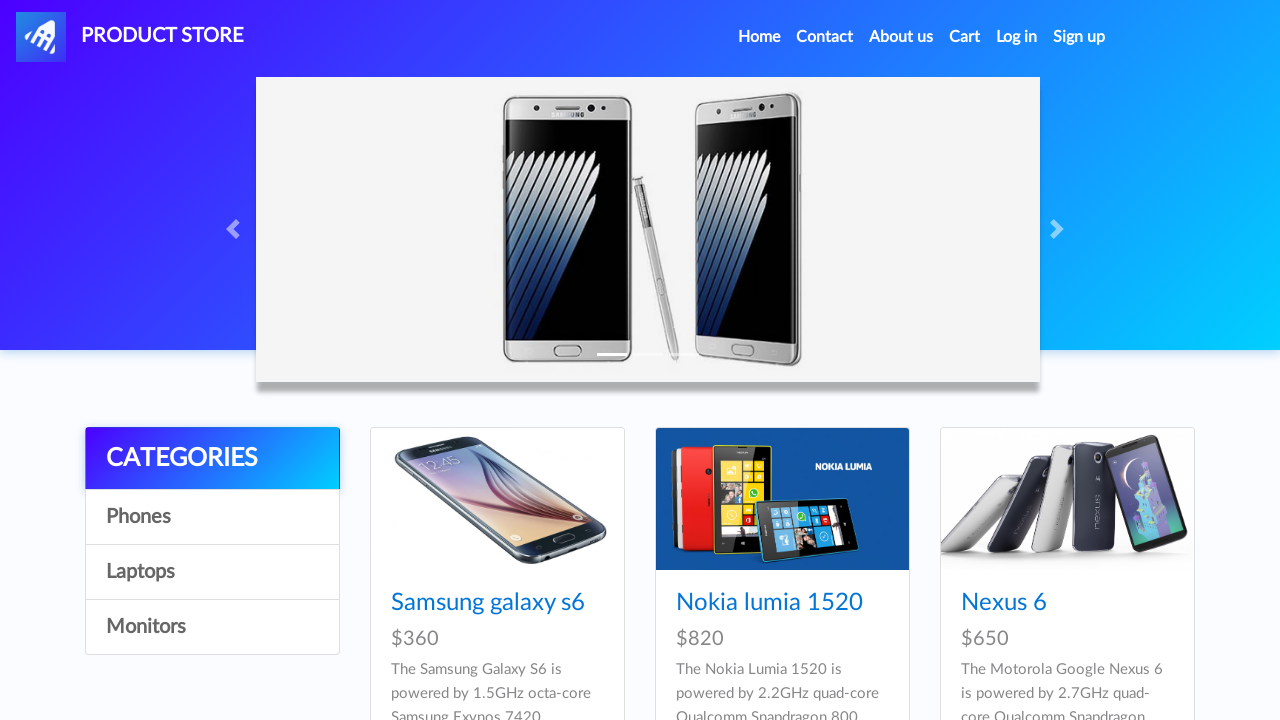

Clicked on first product at (488, 603) on a.hrefch
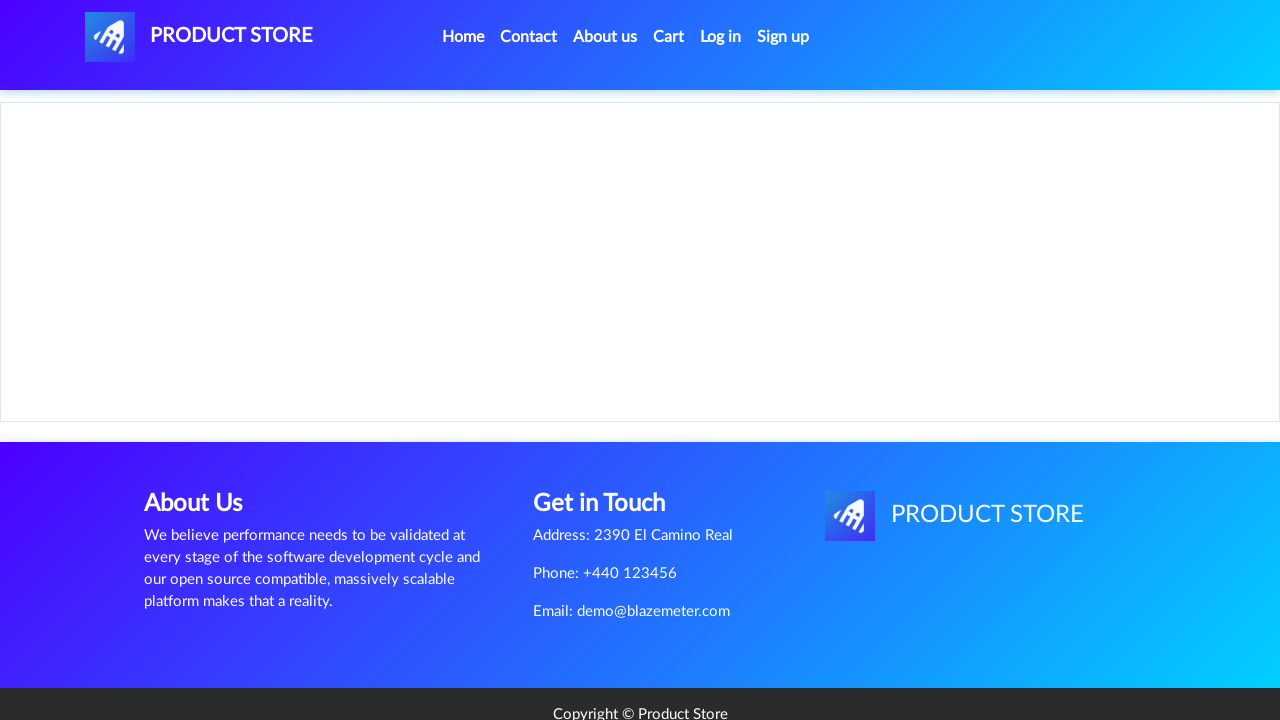

Add to cart button appeared
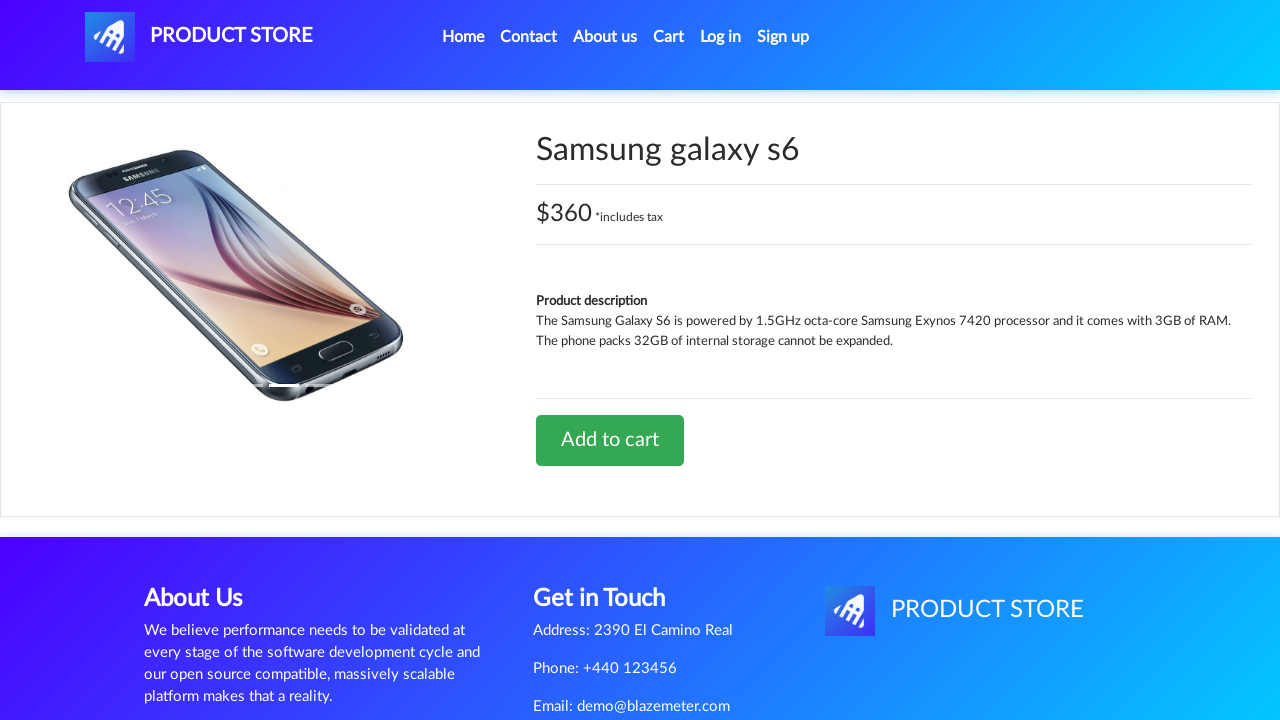

Clicked Add to cart button at (610, 440) on a.btn-success
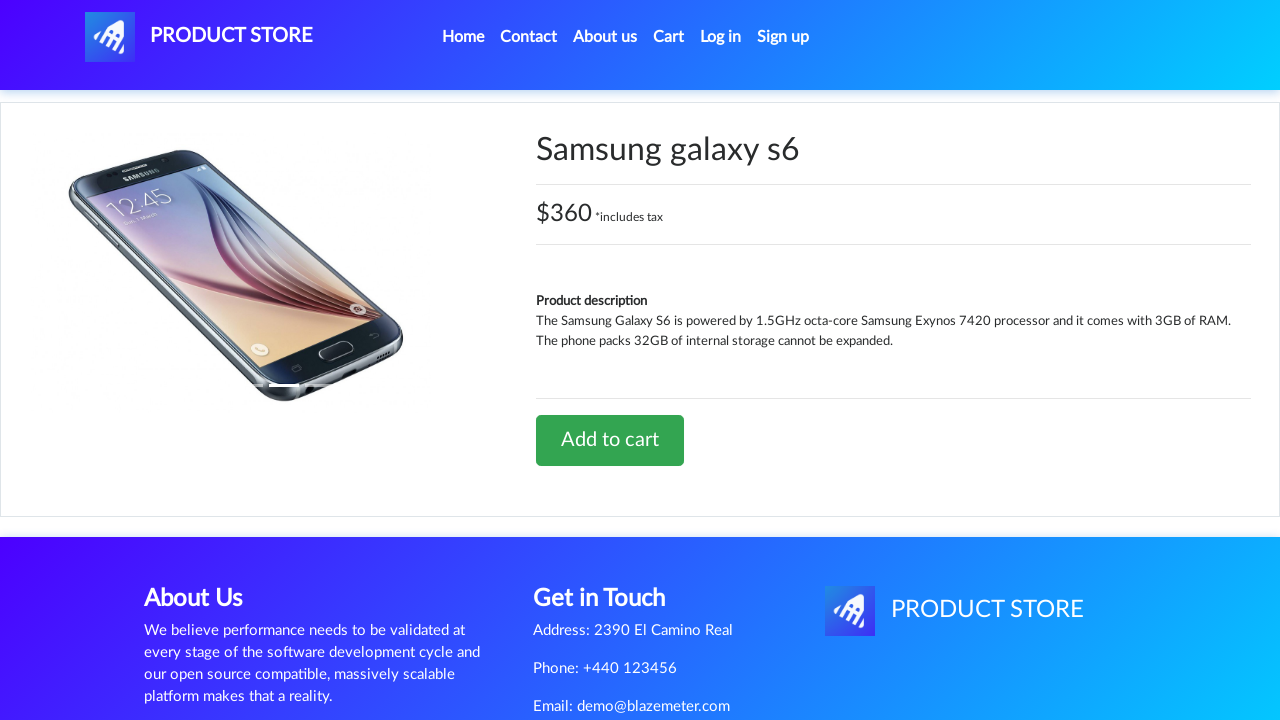

Waited for product added confirmation
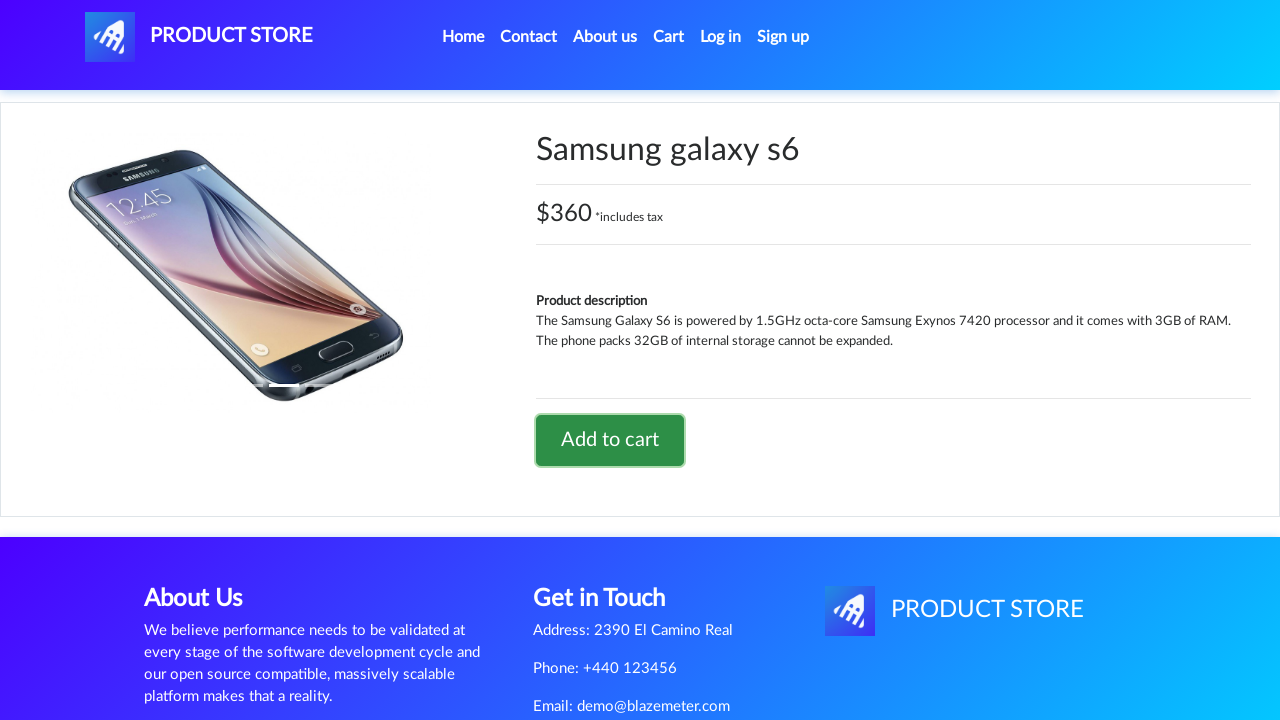

Accepted product added alert dialog
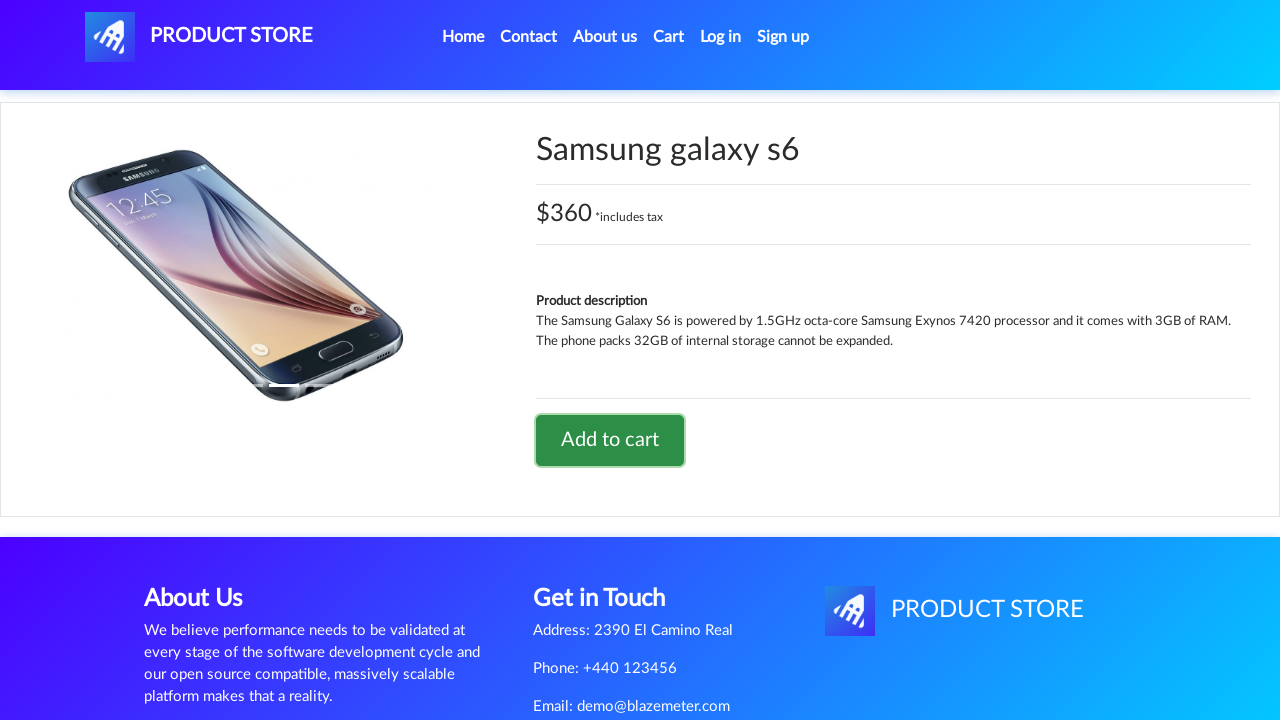

Clicked on cart button at (669, 37) on a#cartur
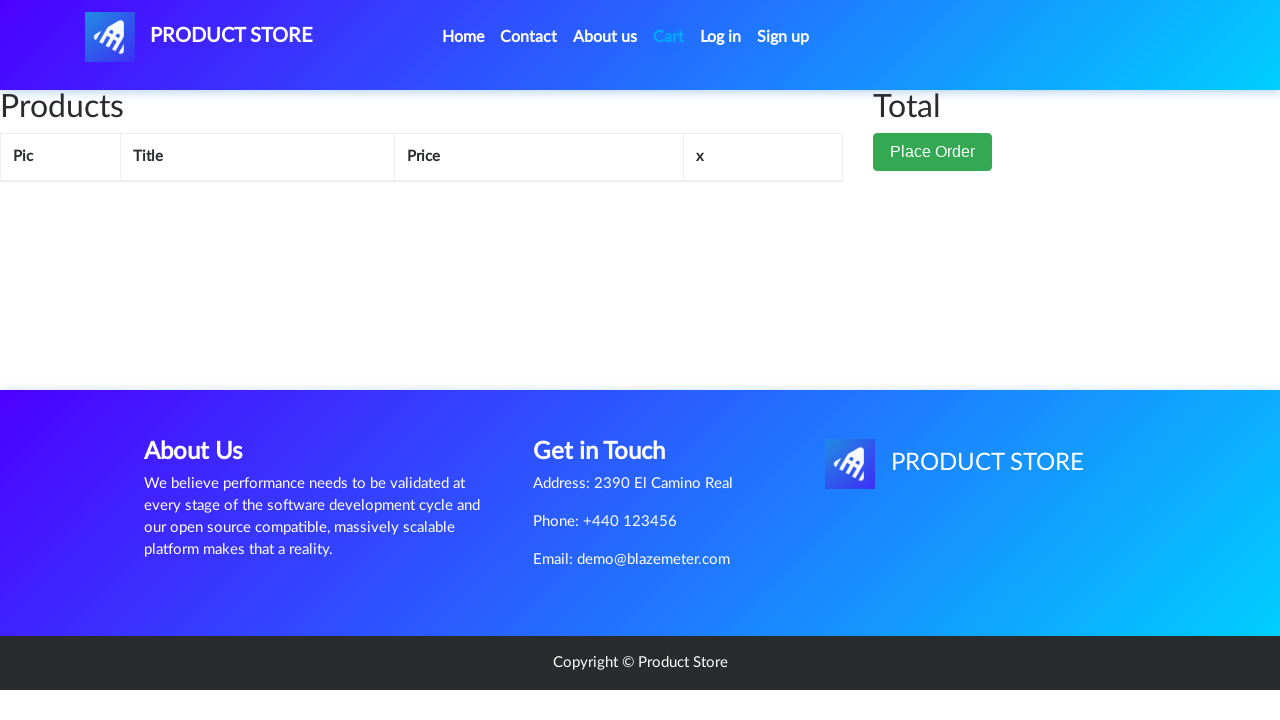

Place Order button appeared
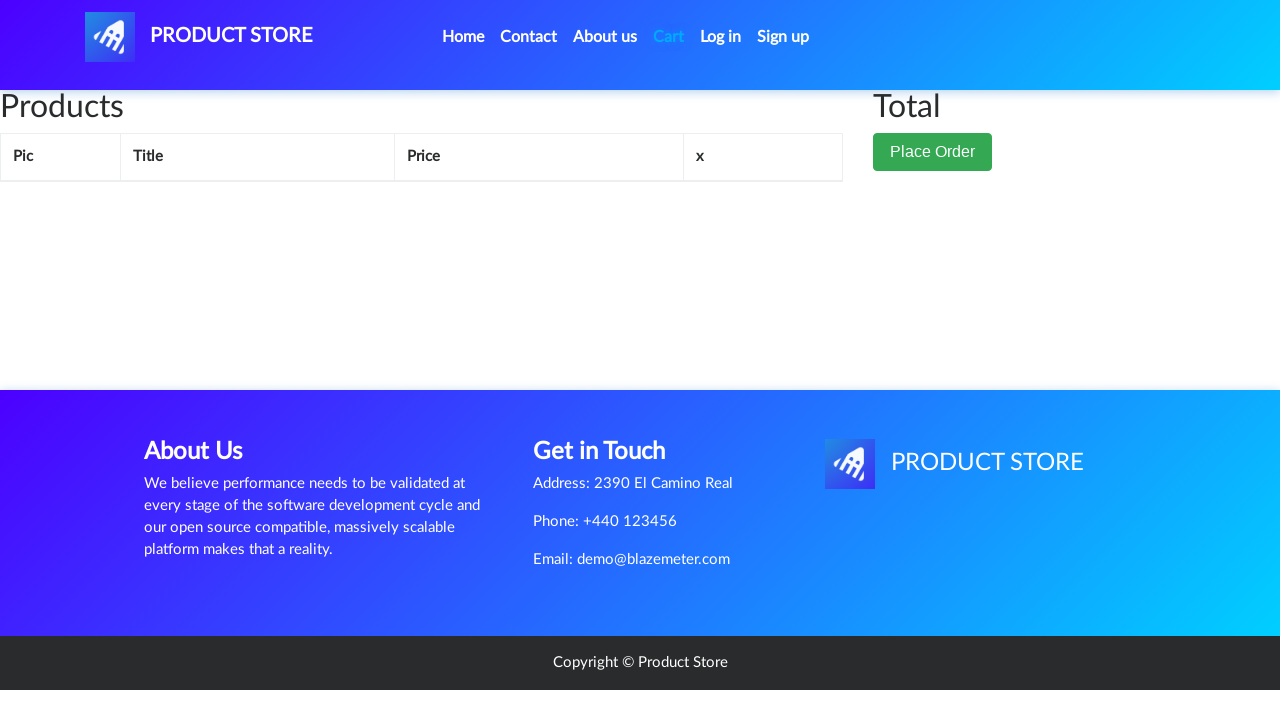

Clicked Place Order button at (933, 191) on button.btn-success
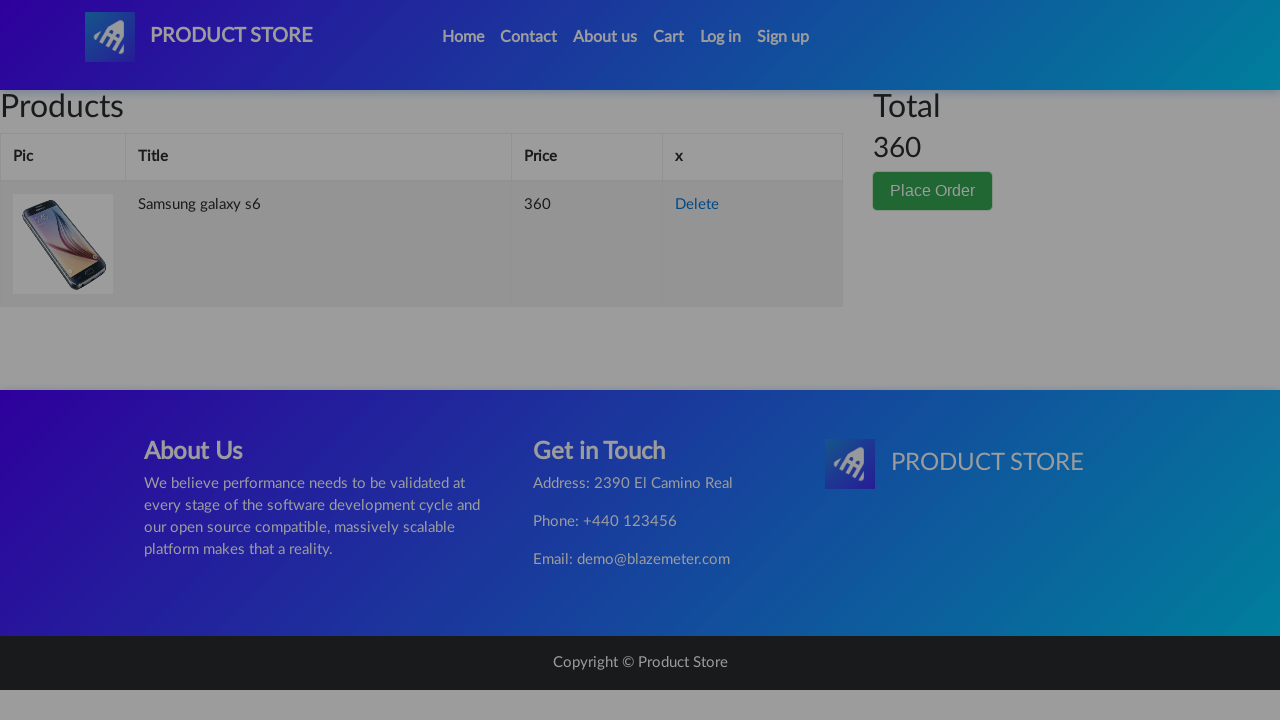

Order modal appeared
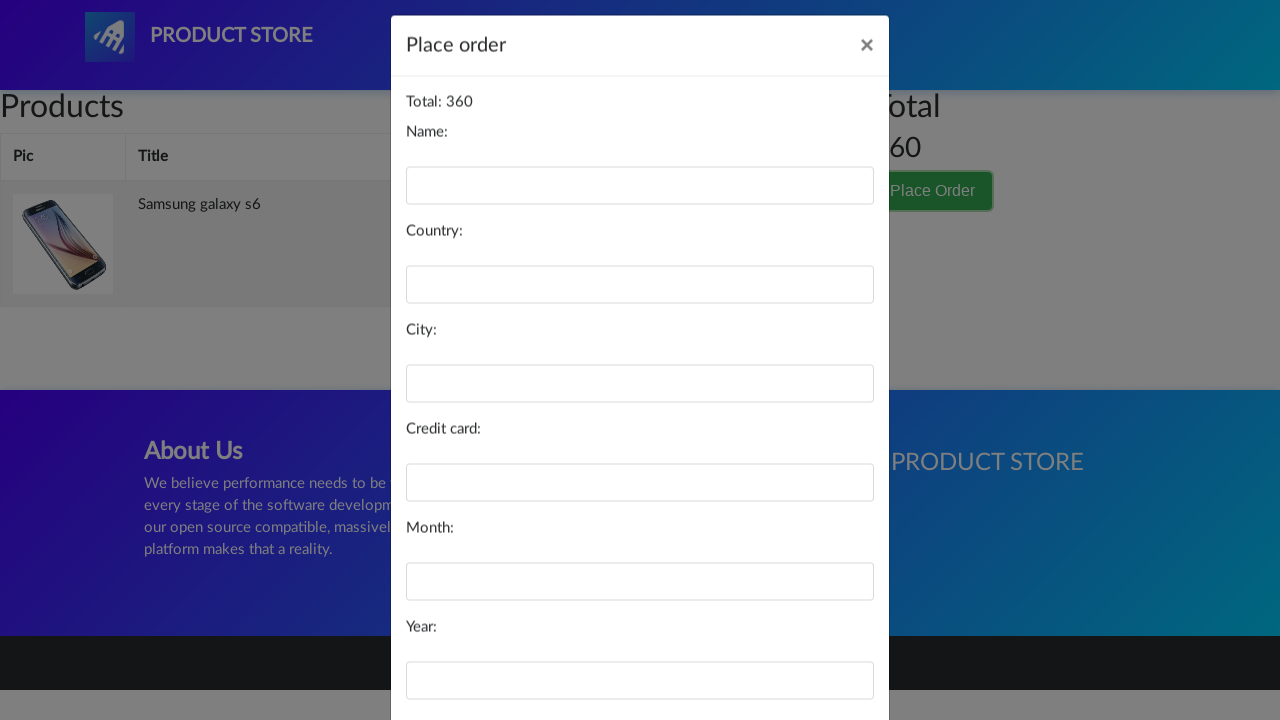

Filled name field with 'Guest User' on #name
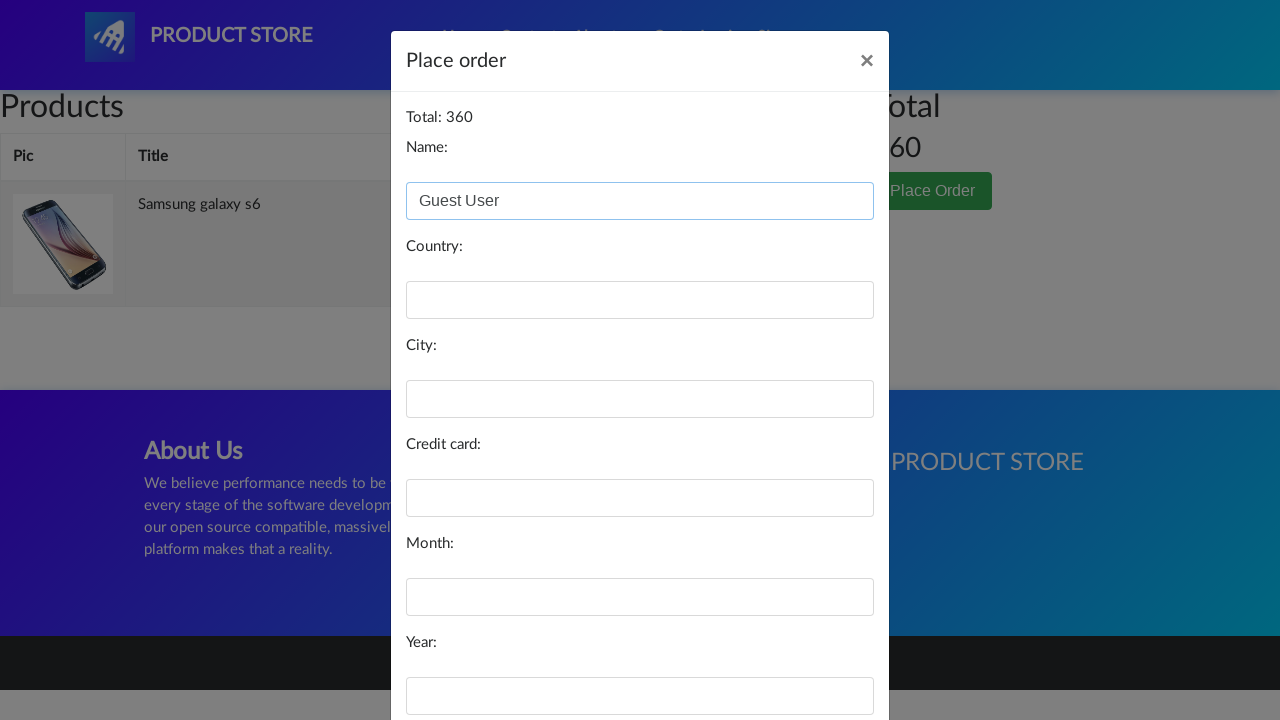

Filled country field with 'Uttar Pradesh' on #country
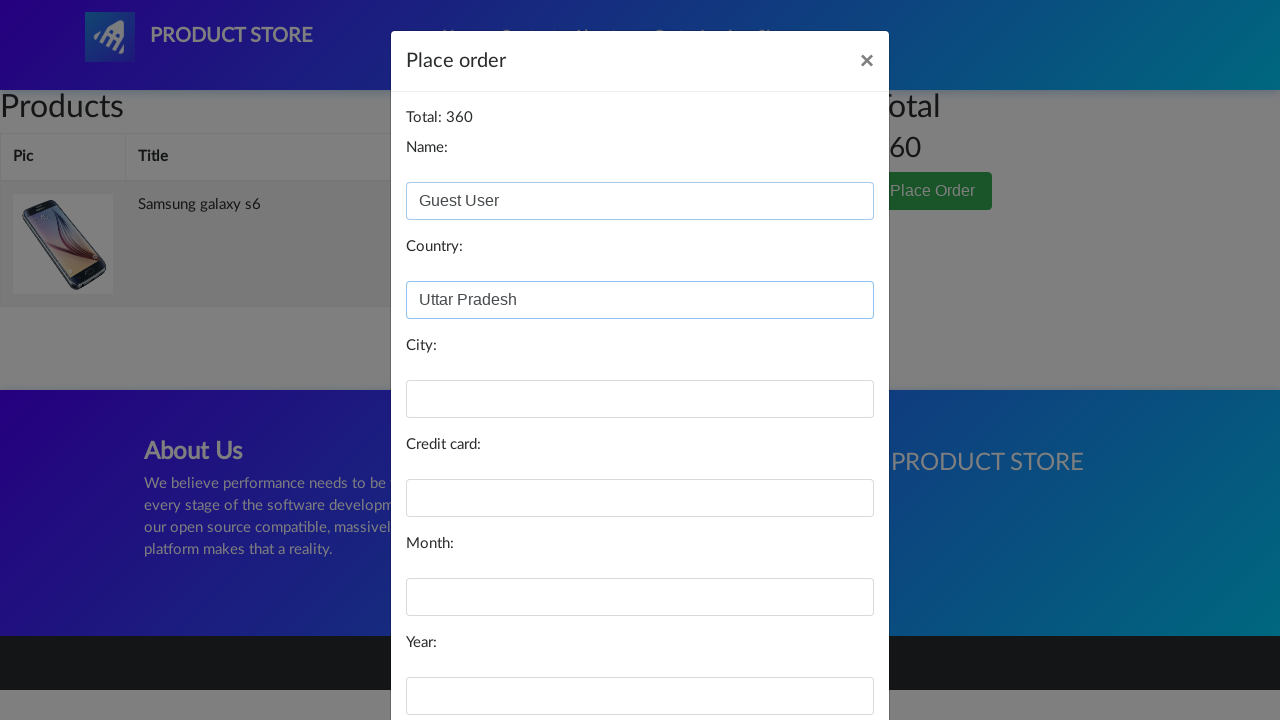

Filled city field with 'Varanasi' on #city
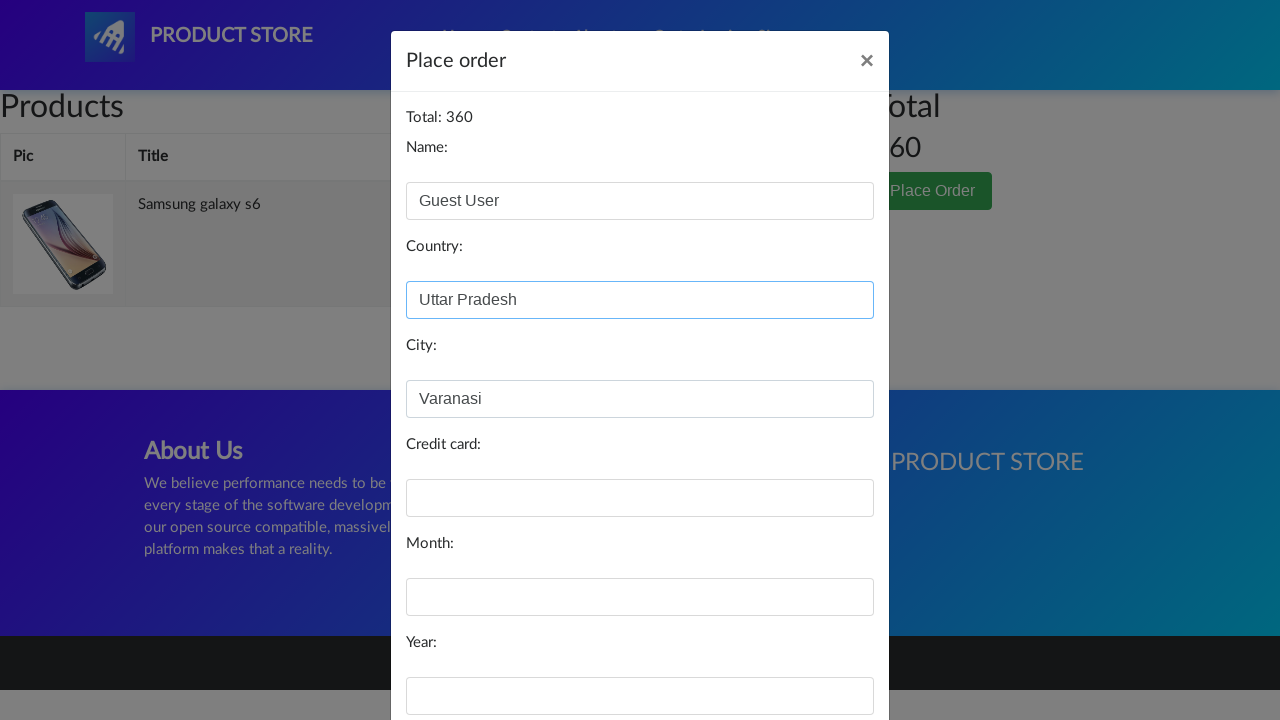

Filled card number field with '9876543210987654' on #card
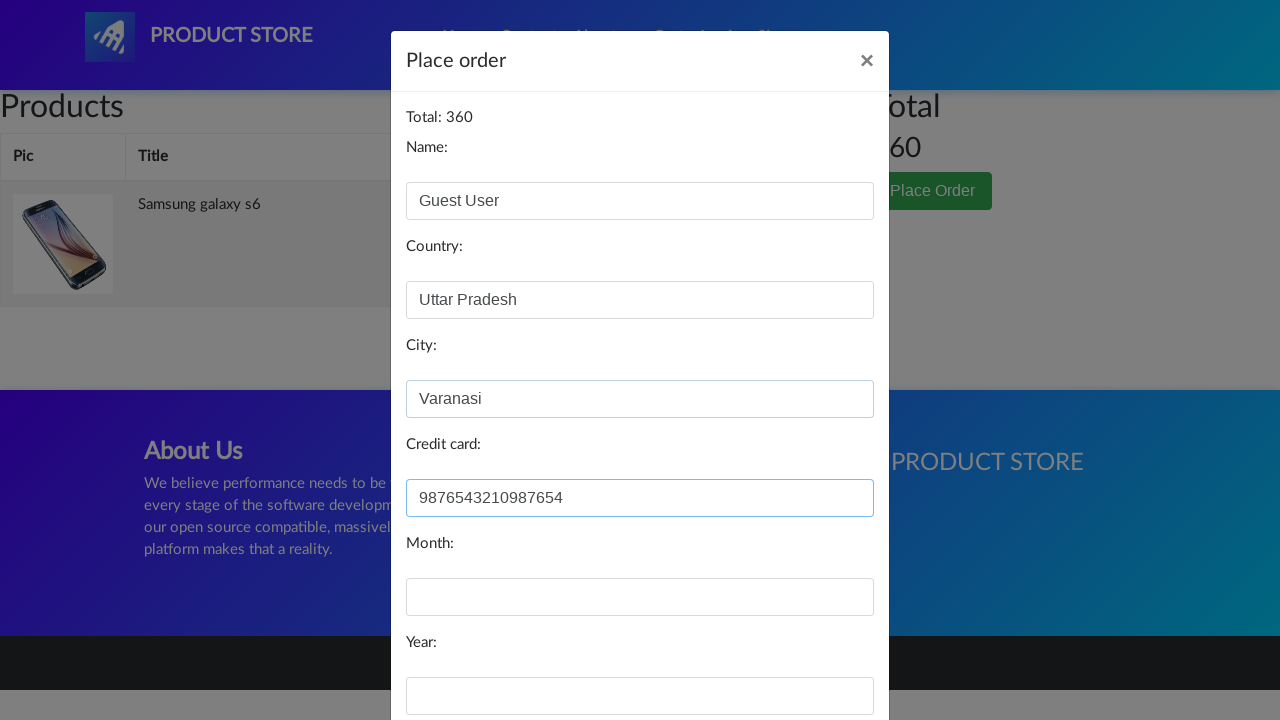

Filled month field with '01' on #month
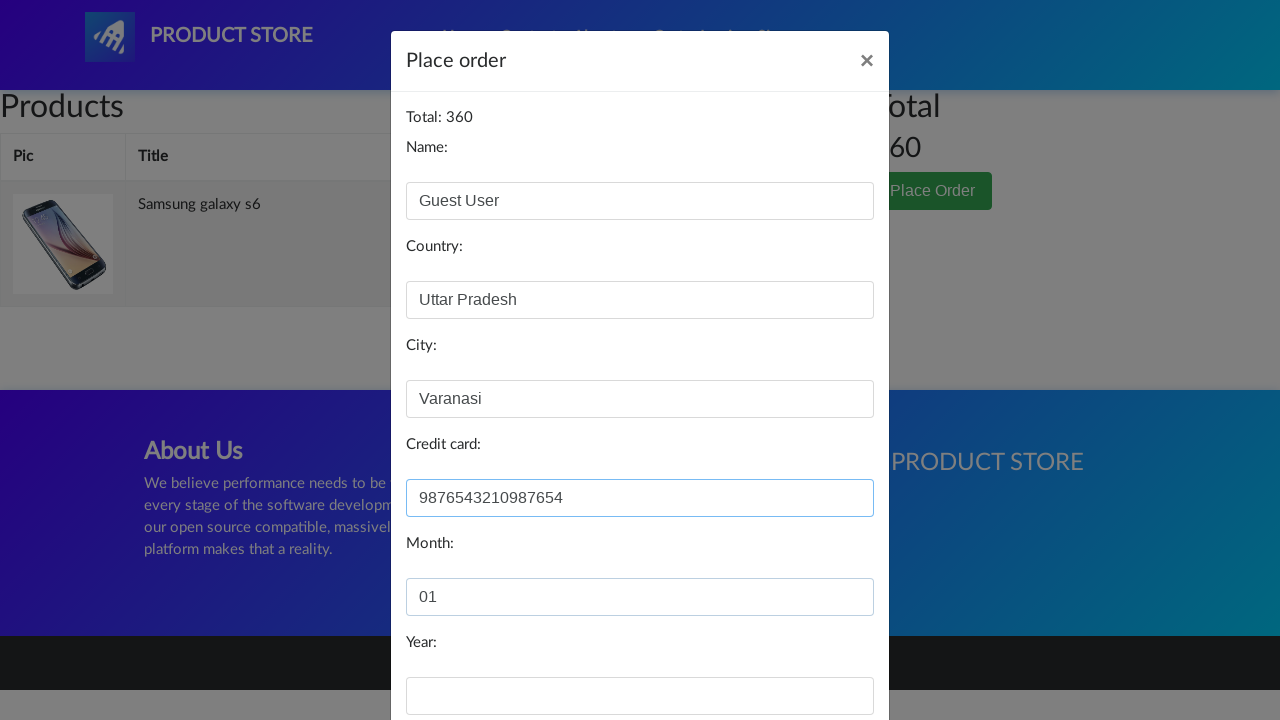

Filled year field with '2026' on #year
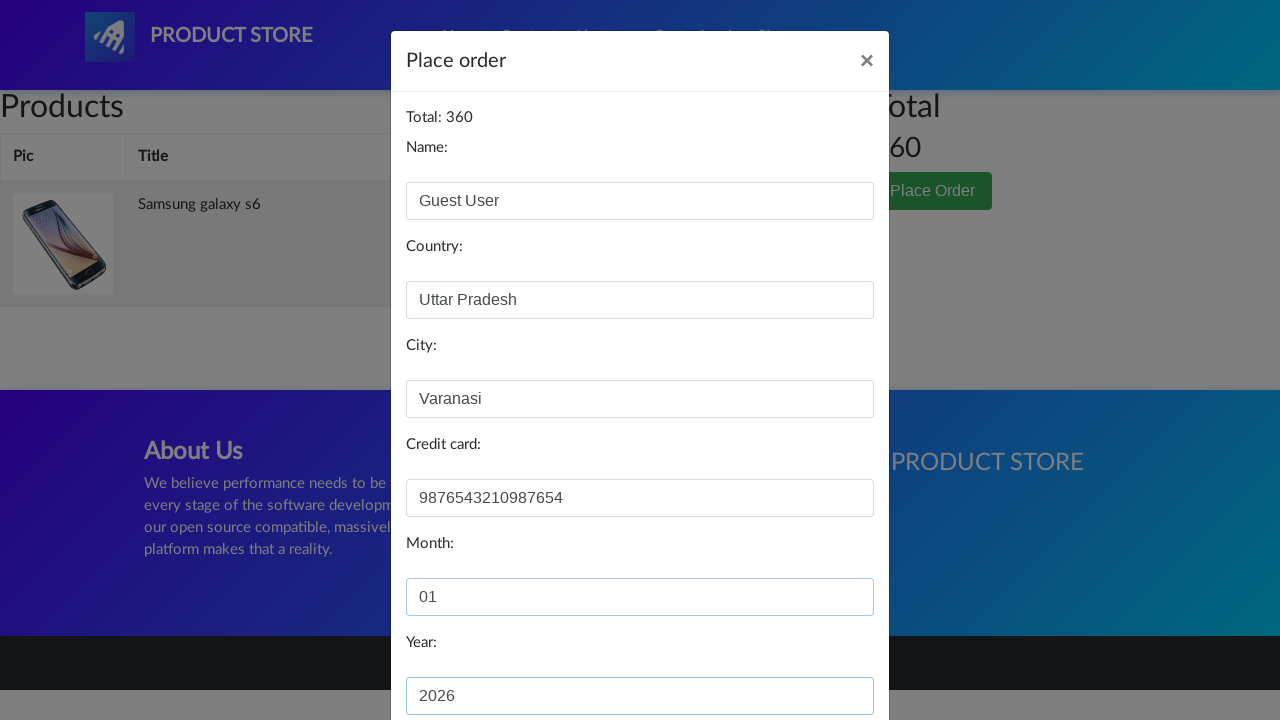

Clicked Purchase button to complete checkout at (823, 655) on button[onclick='purchaseOrder()']
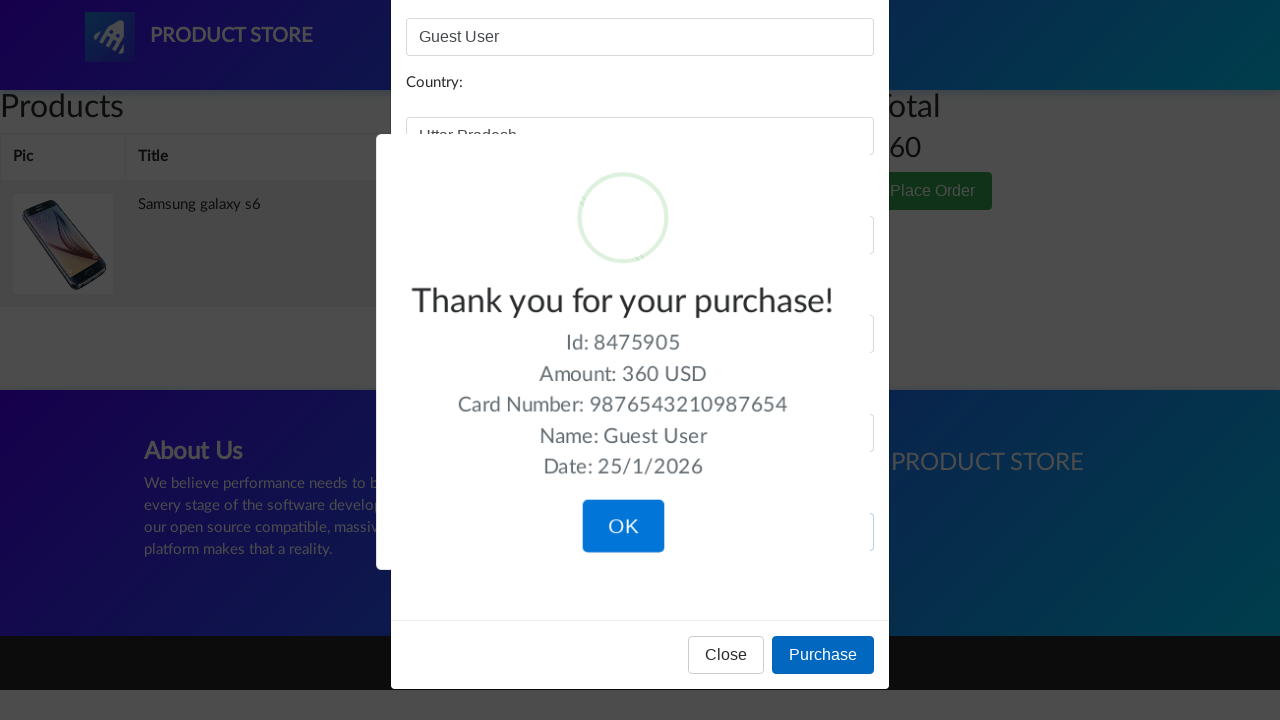

Purchase success alert appeared
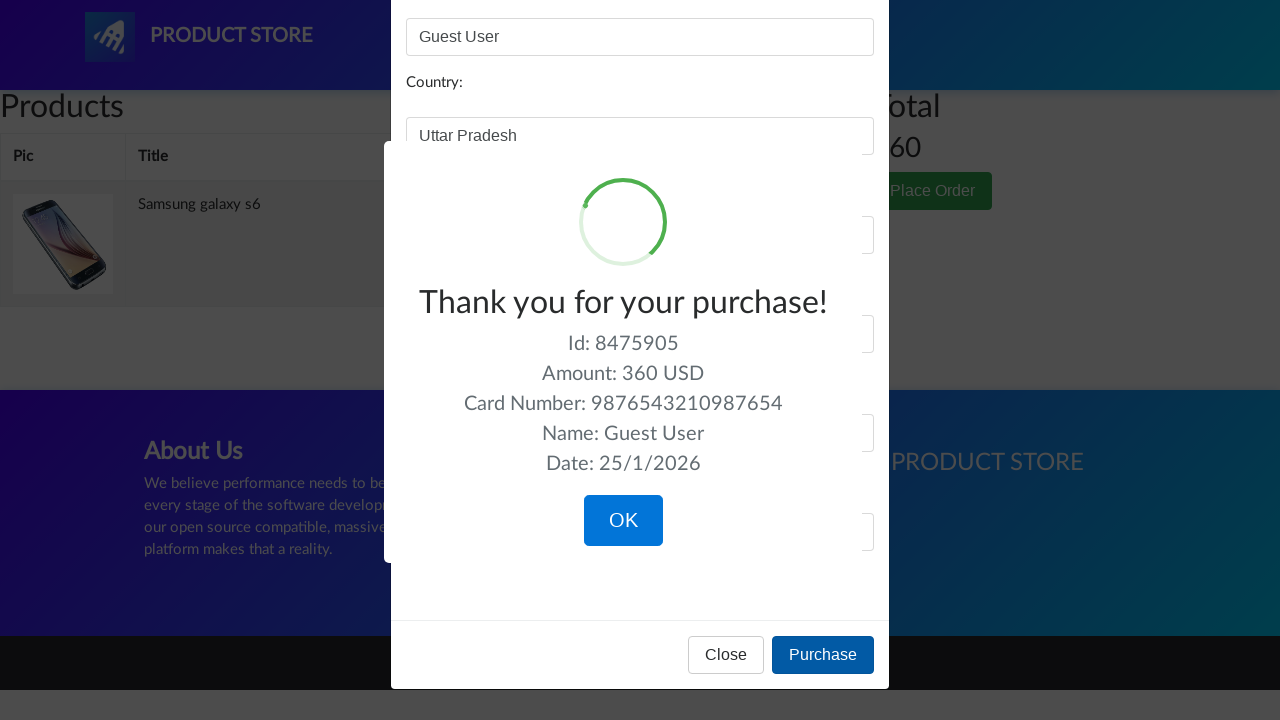

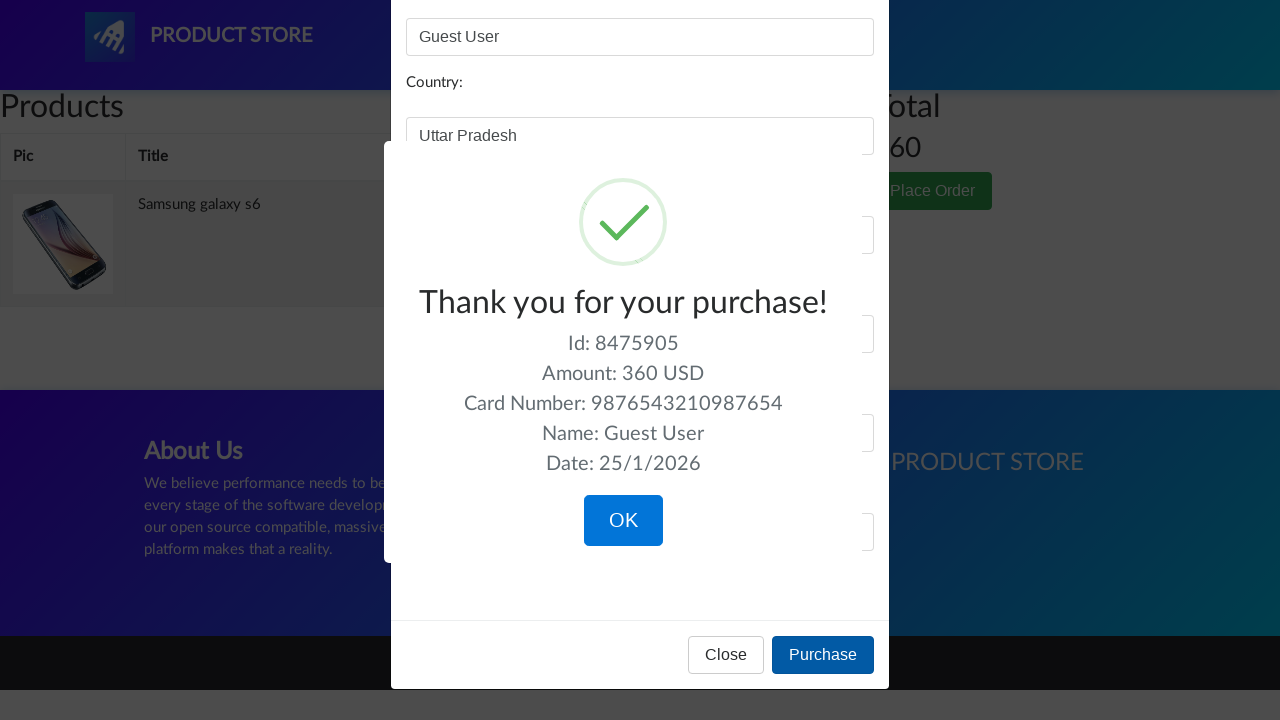